Tests a practice form submission by filling out name, email, password, selecting gender from dropdown, choosing a radio button, entering birthdate, and submitting the form to verify success message.

Starting URL: https://rahulshettyacademy.com/angularpractice/

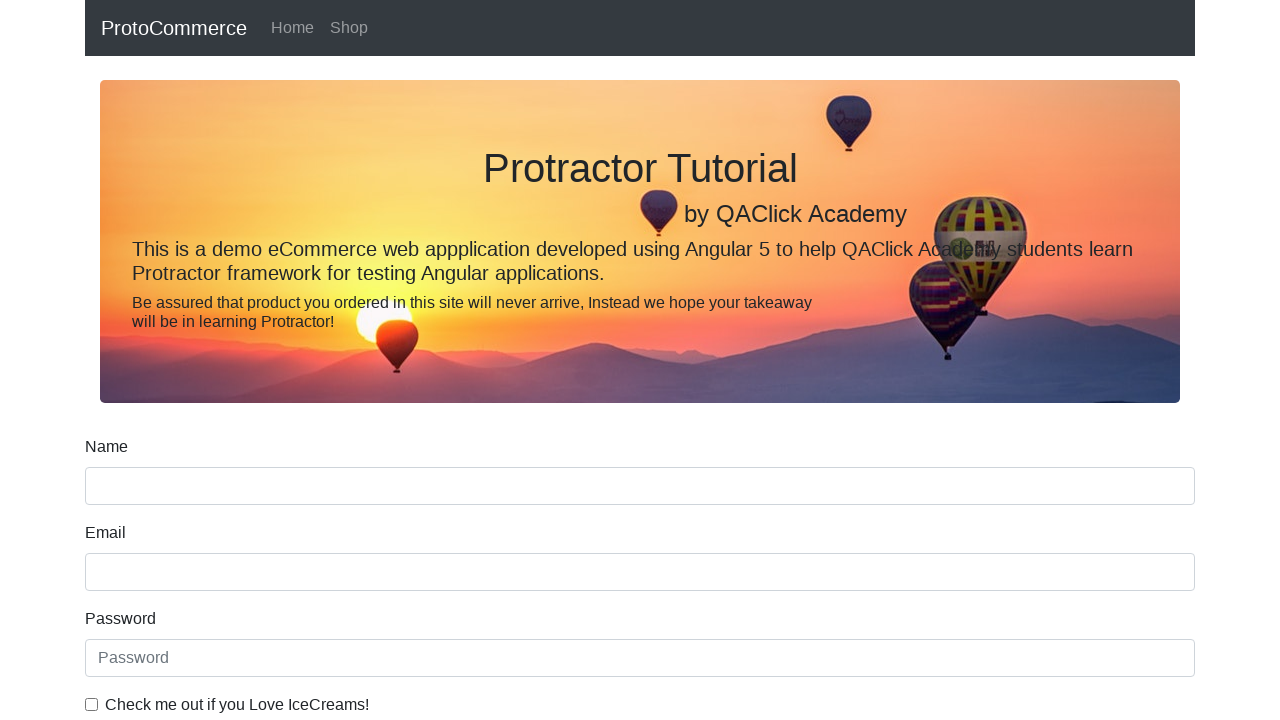

Filled name field with 'Chitra' on input[name='name']
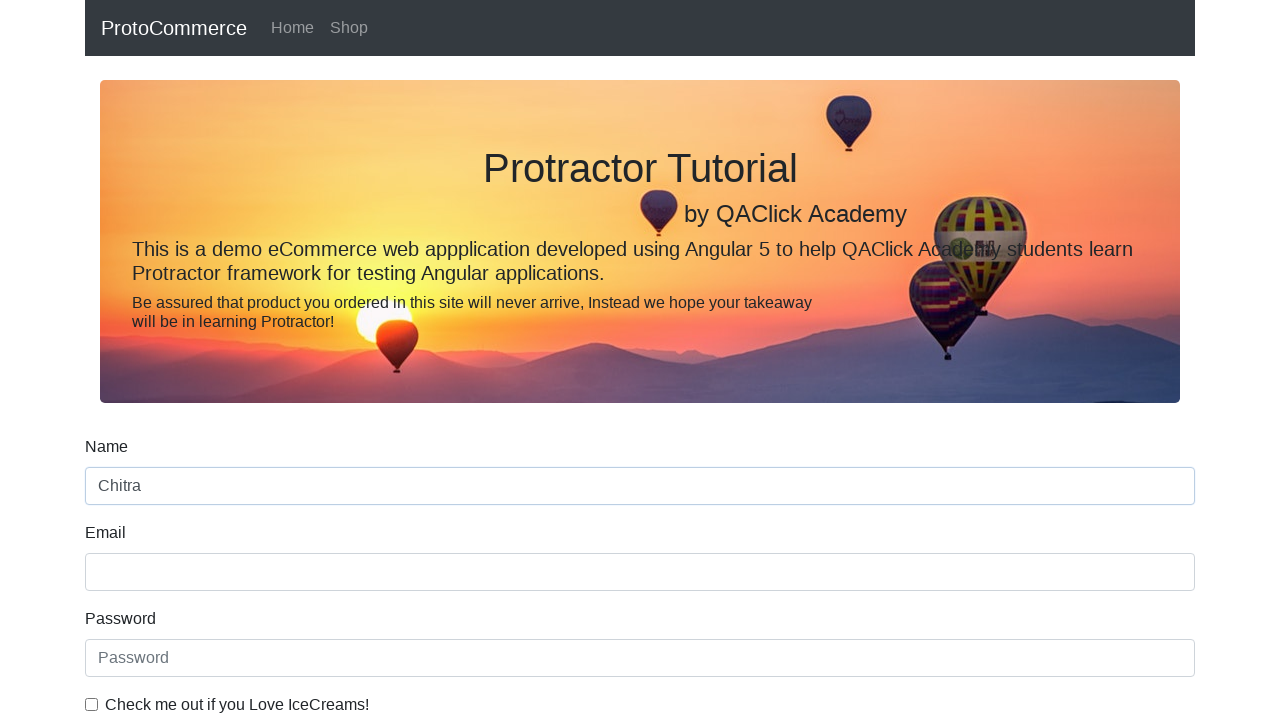

Filled email field with 'chitra@linux.com' on input[name='email']
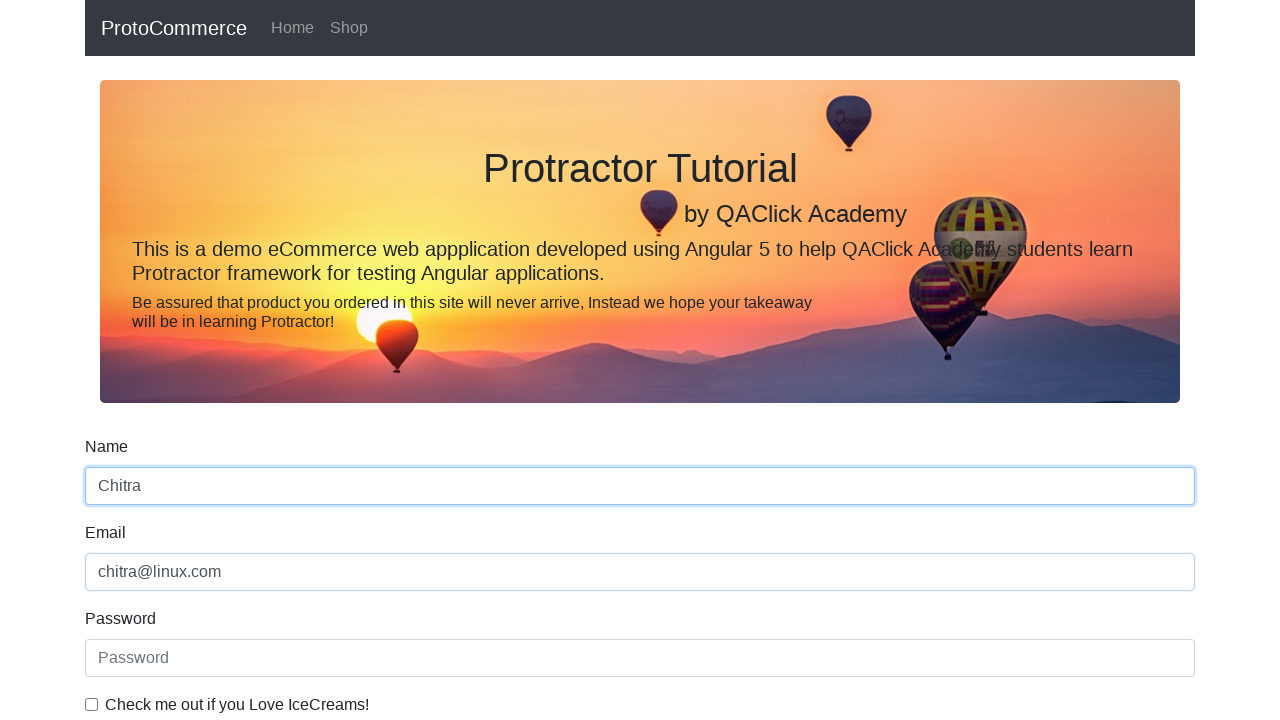

Filled password field with 'chitraPw@123' on #exampleInputPassword1
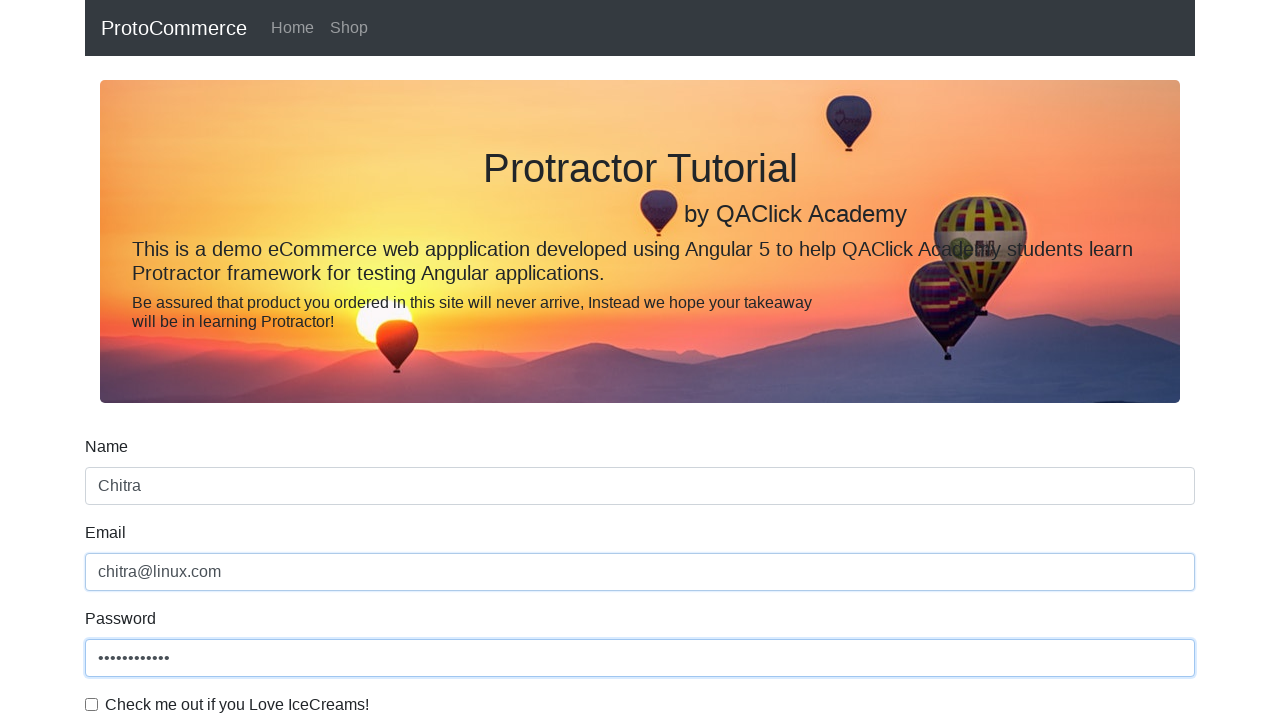

Clicked checkbox to agree to terms at (92, 704) on #exampleCheck1
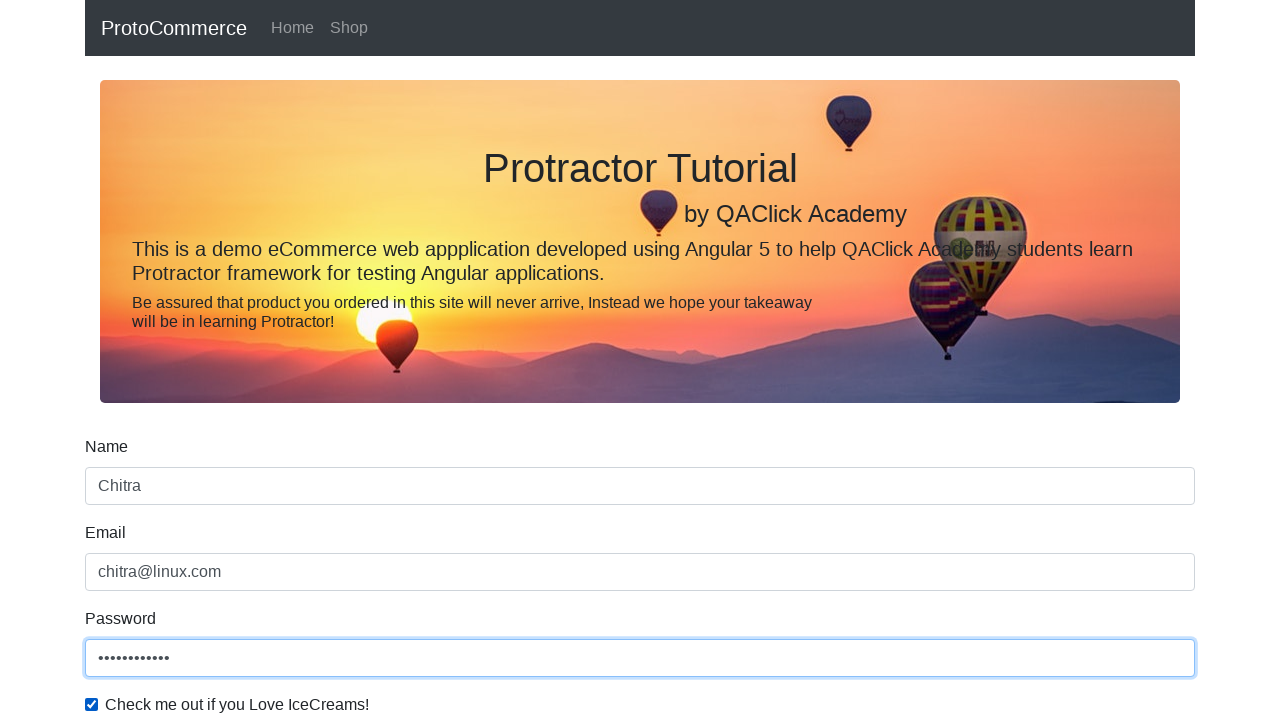

Selected 'Female' from gender dropdown on #exampleFormControlSelect1
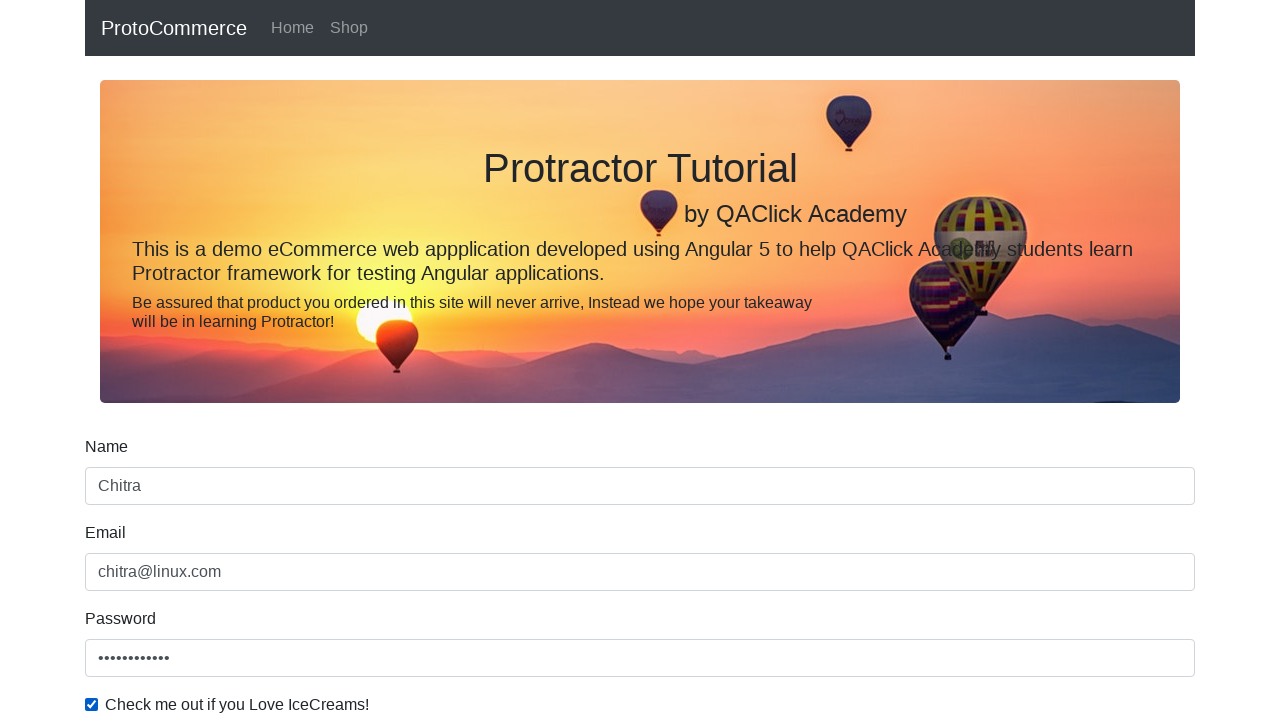

Selected employment status radio button at (238, 360) on #inlineRadio1
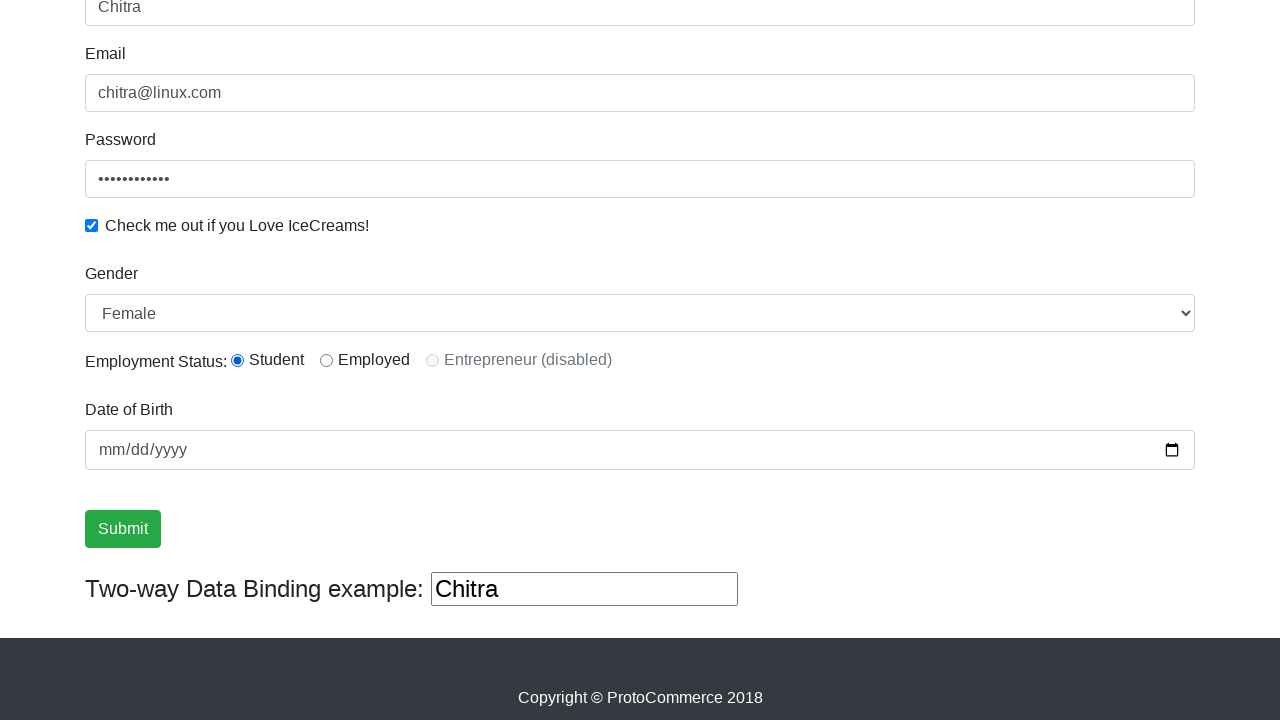

Filled birthdate field with '1999-12-09' on input[name='bday']
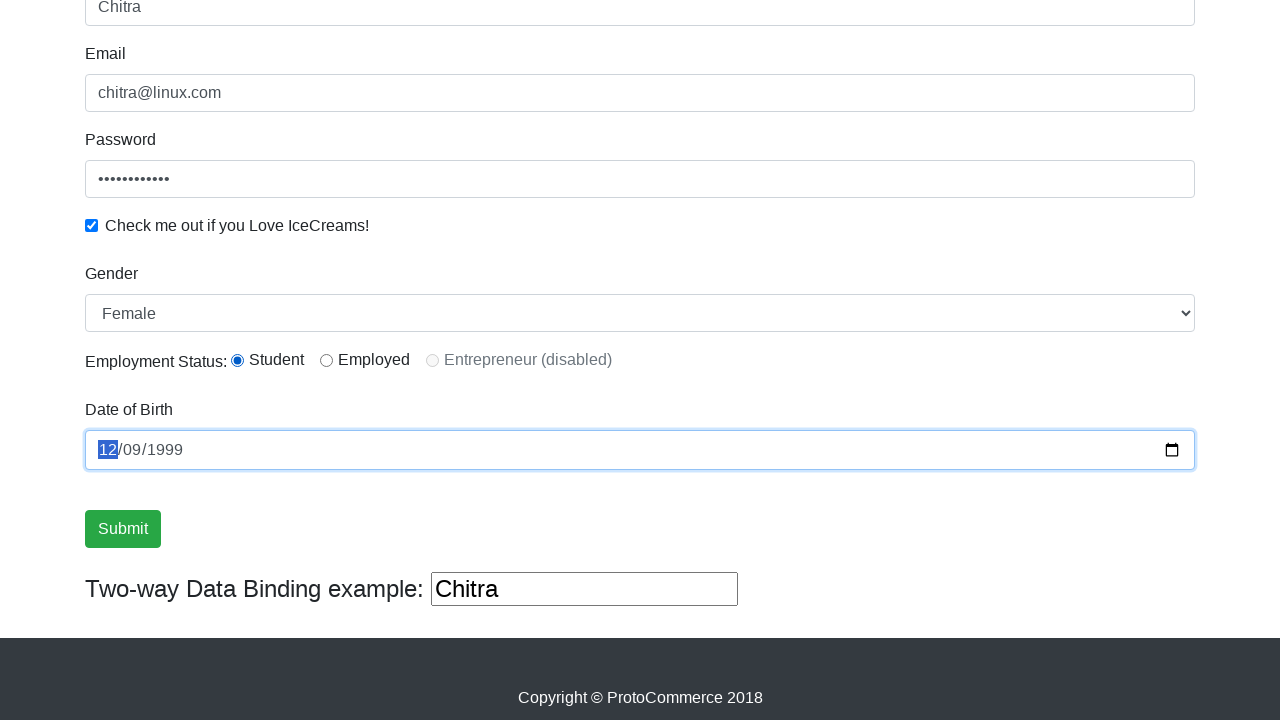

Clicked submit button to submit the form at (123, 529) on input.btn.btn-success
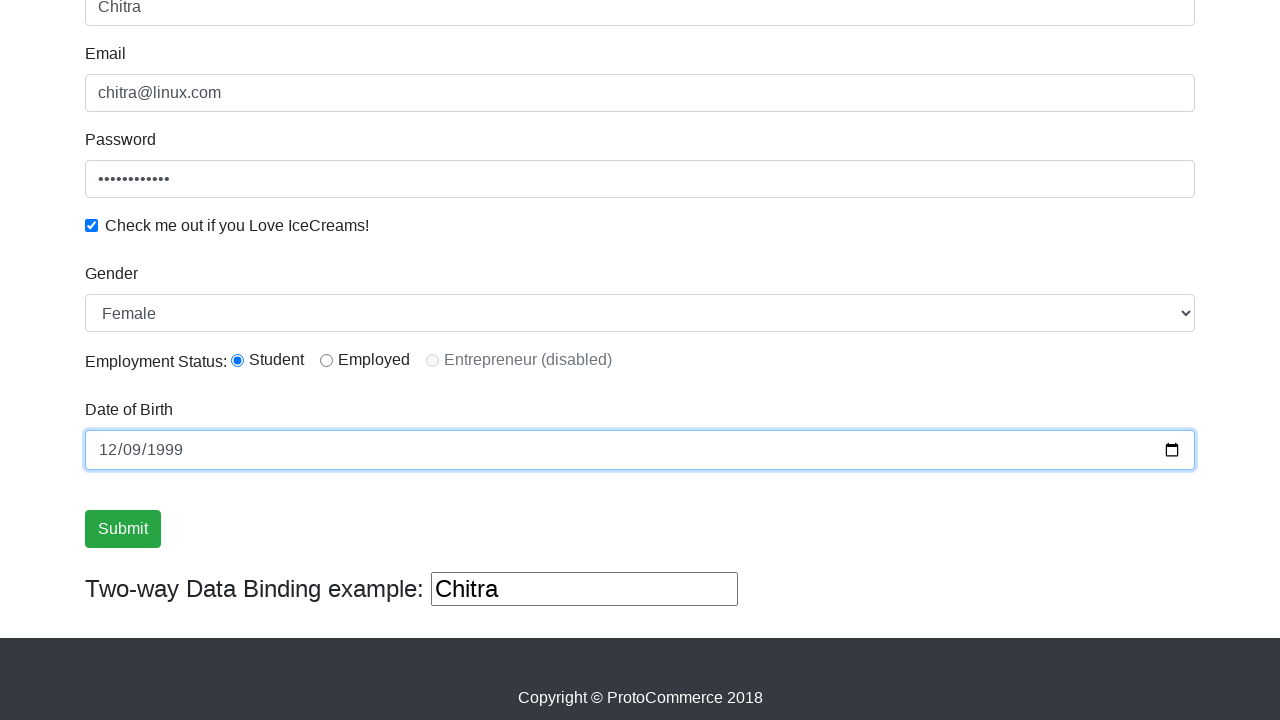

Success message appeared on the page
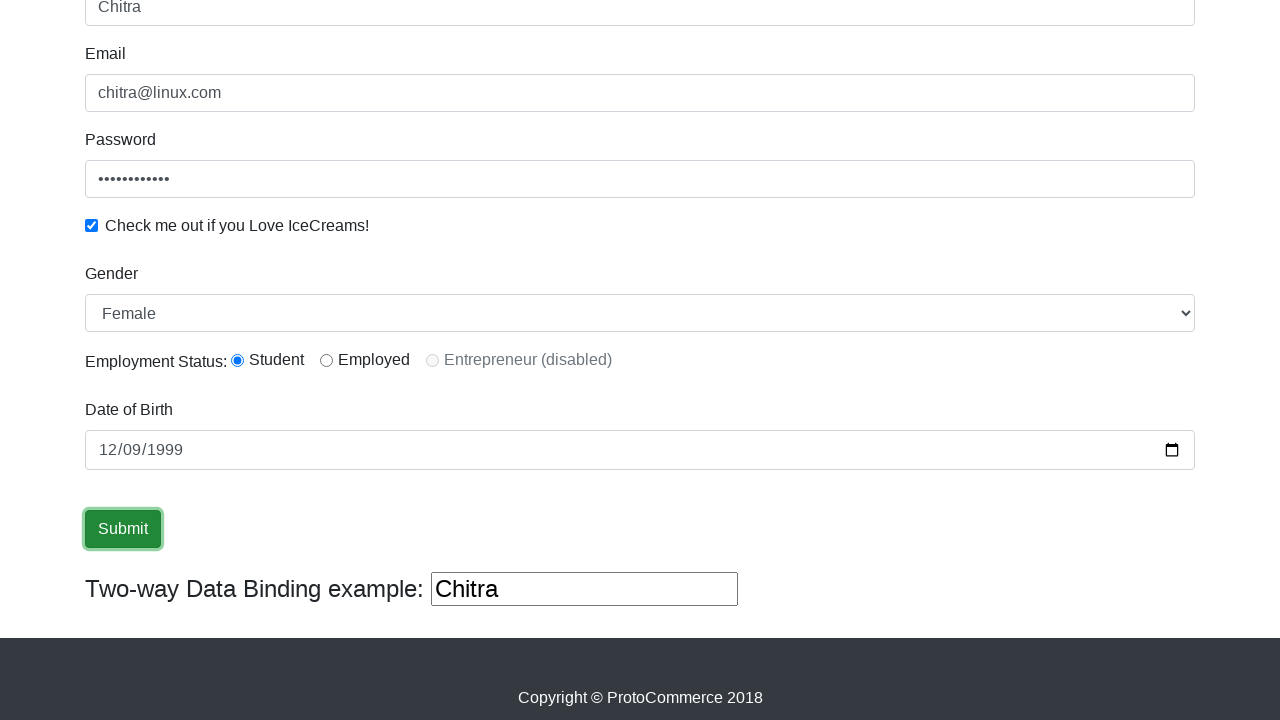

Extracted success message: '
                    ×
                    Success! The Form has been submitted successfully!.
                  '
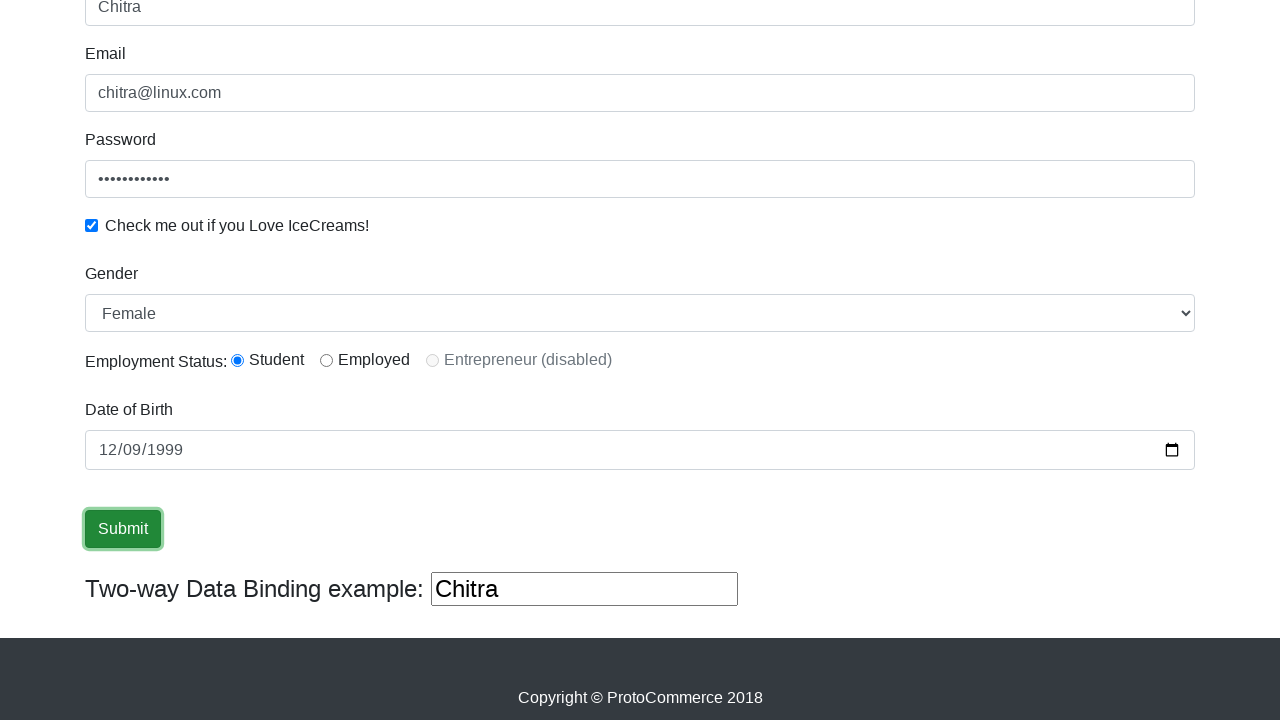

Verified that 'Success' text is present in the success message
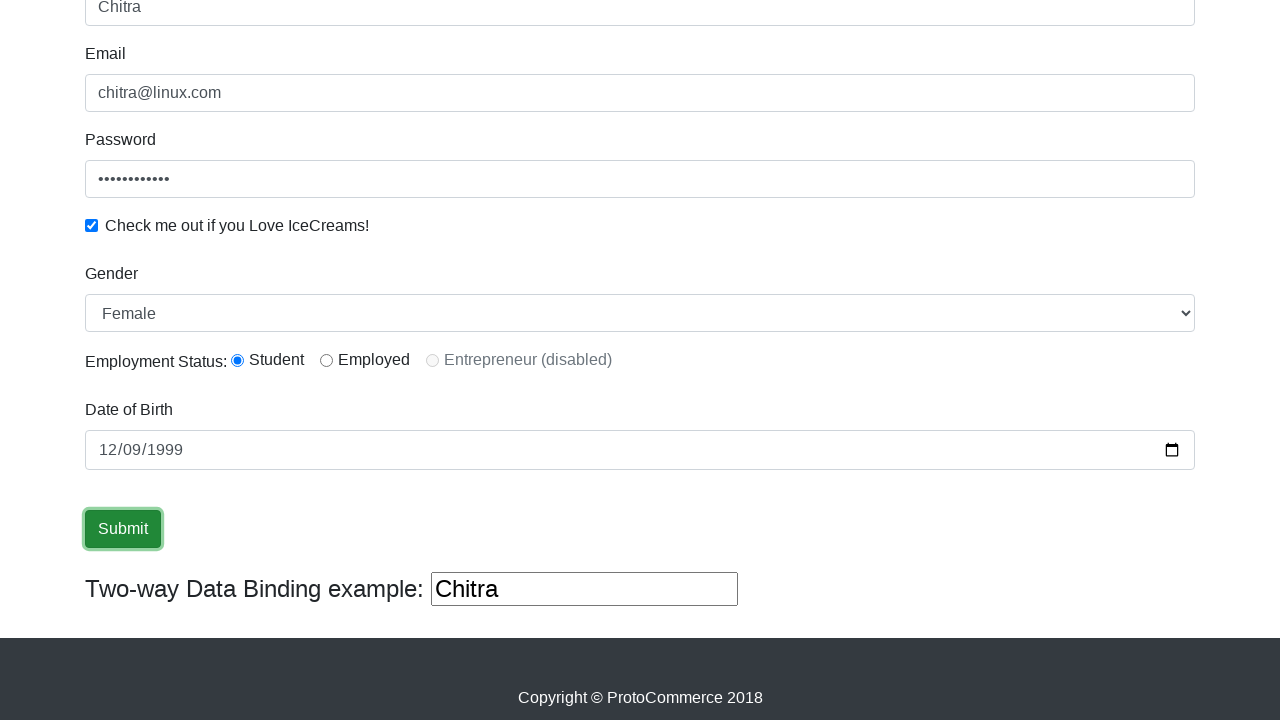

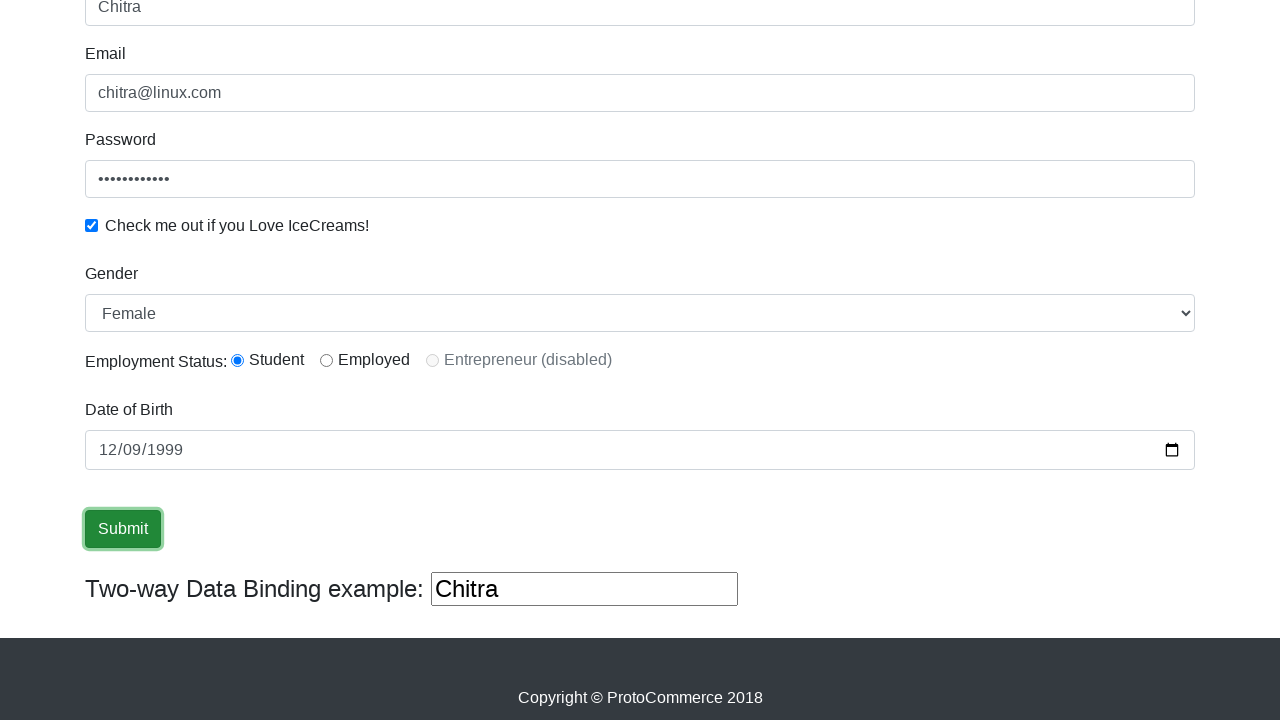